Tests the currency/language picker tooltip functionality by hovering over the header language picker button on Booking.com

Starting URL: https://booking.com

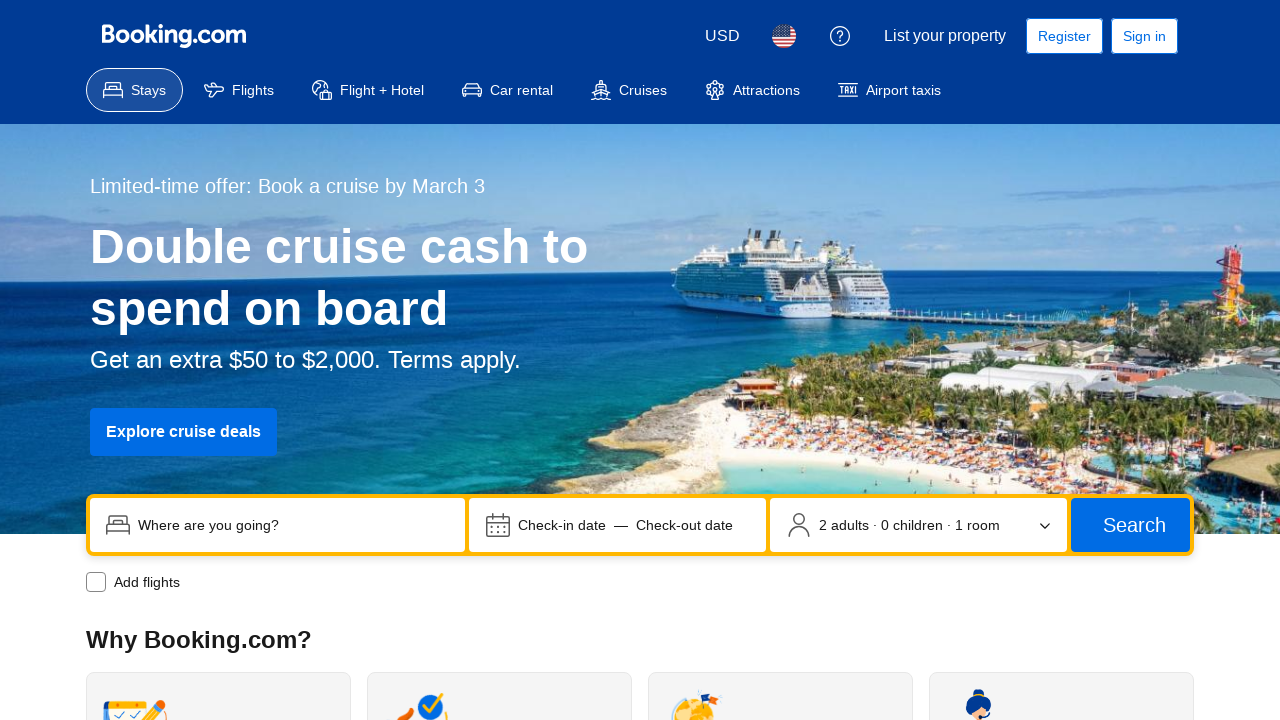

Hovered over header language picker button at (784, 36) on button[data-testid='header-language-picker-trigger']
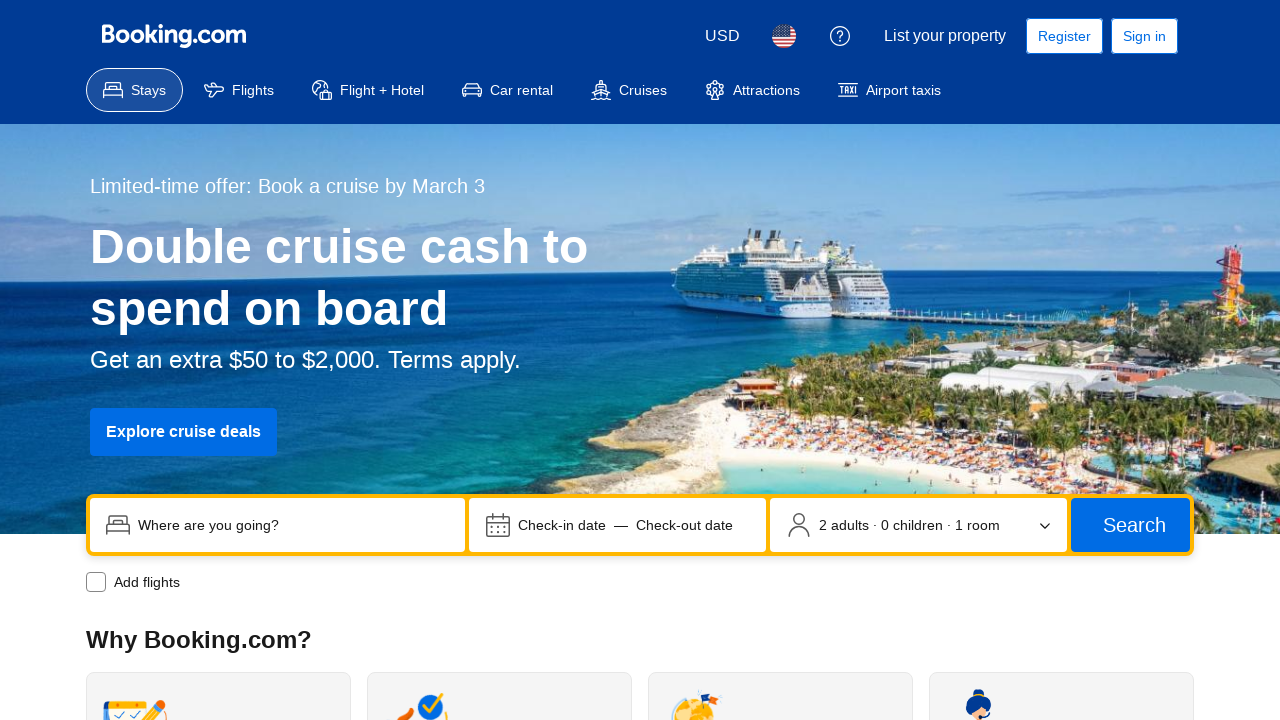

Waited for currency/language picker tooltip to appear
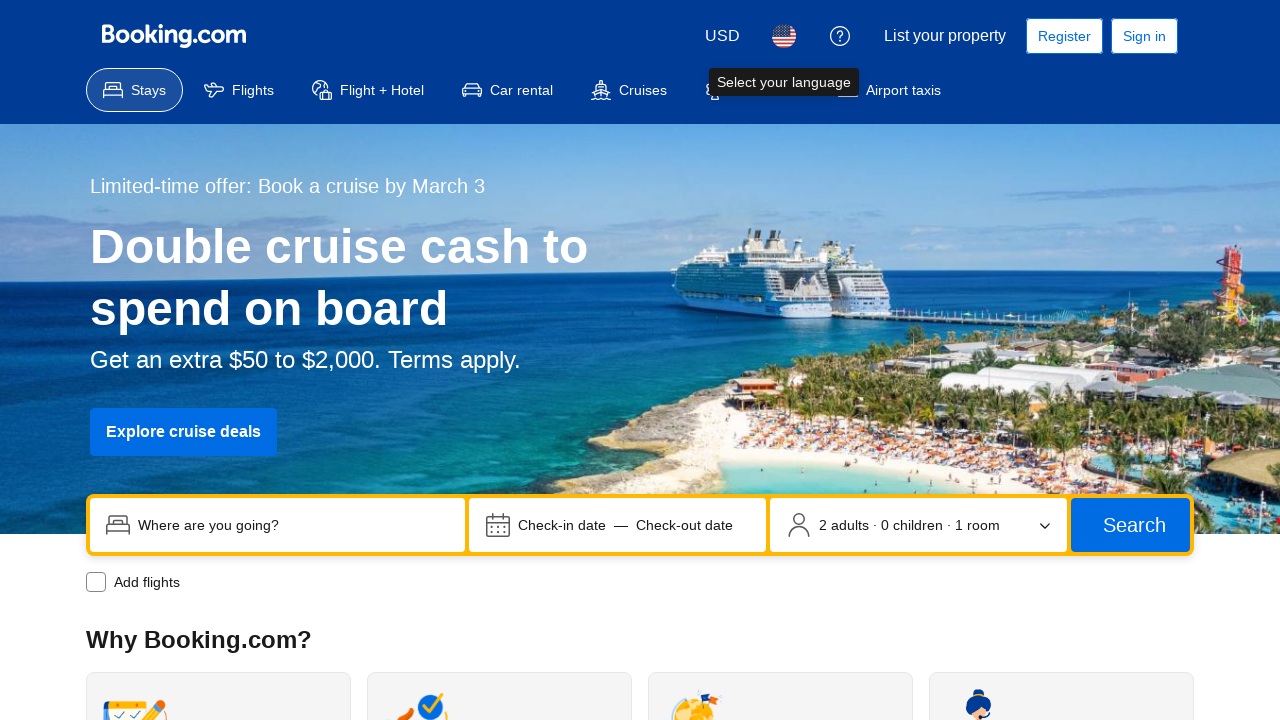

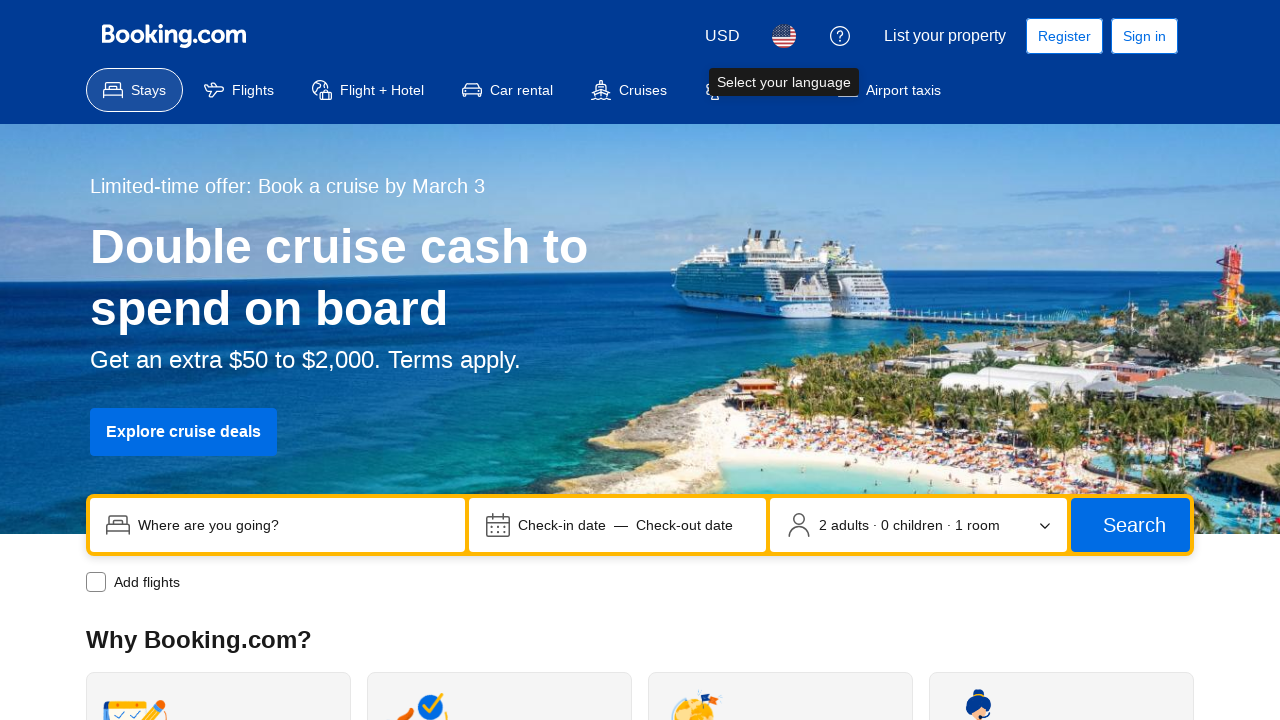